Verifies that the copyright symbol text is displayed on the login page

Starting URL: https://opensource-demo.orangehrmlive.com/web/index.php/auth/login

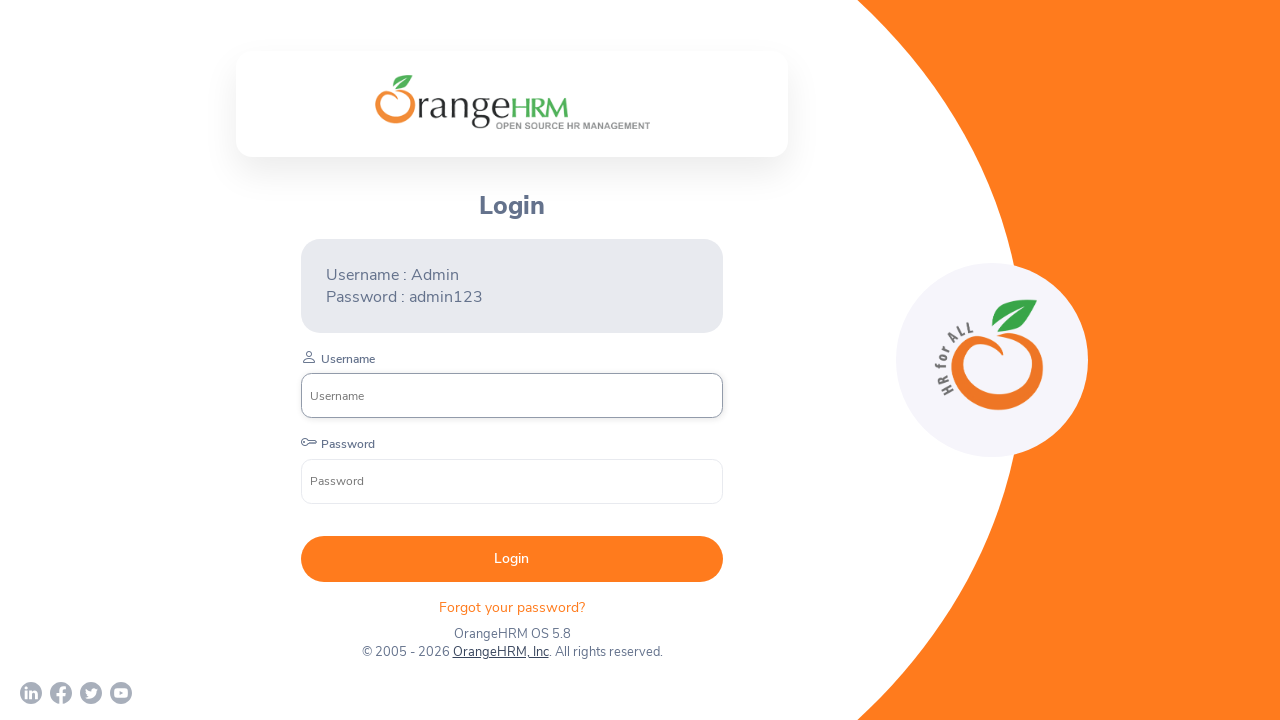

Copyright symbol text with year range is visible on the login page
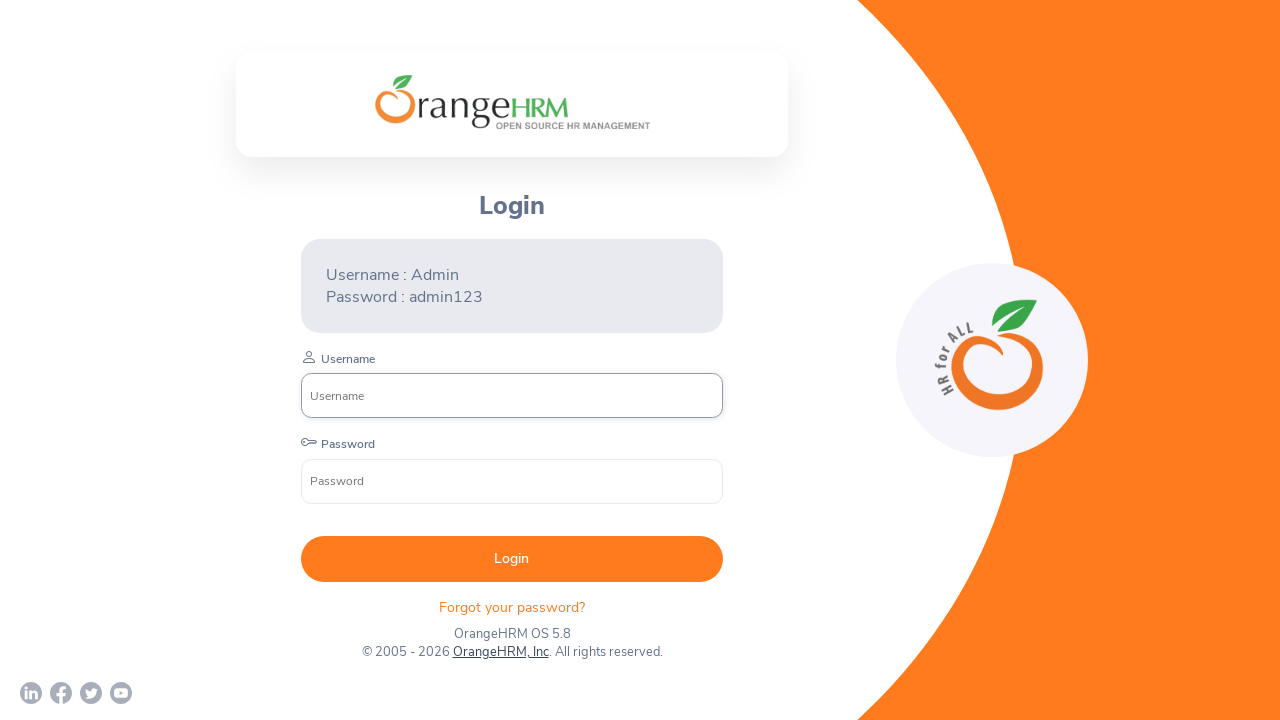

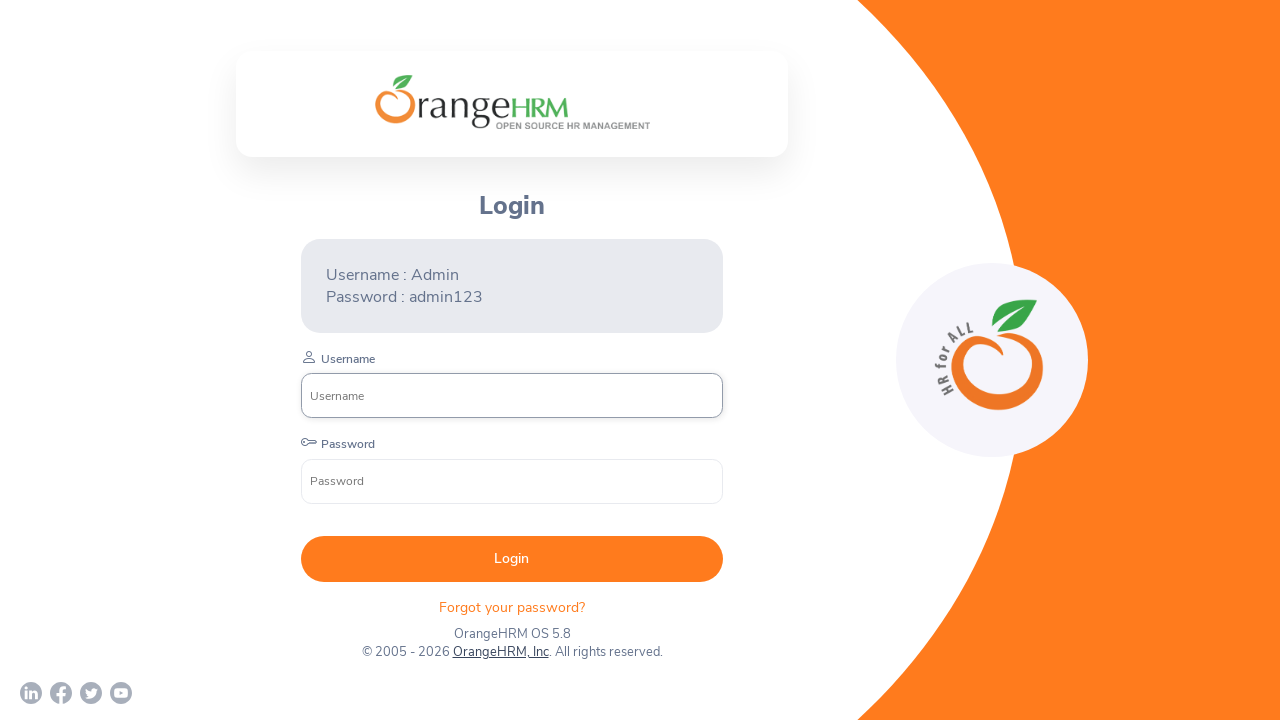